Tests clicking a button using JavaScript executor and verifies that a text element becomes displayed

Starting URL: https://www.hyrtutorials.com/p/waits-demo.html

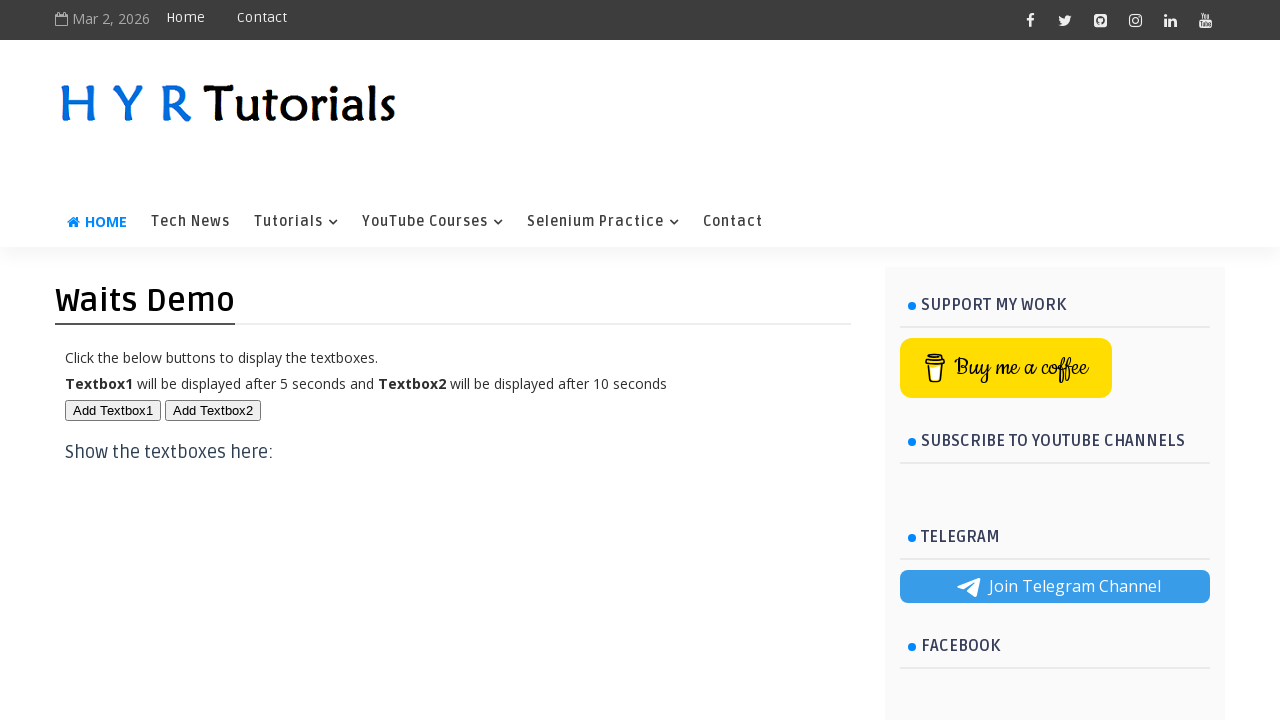

Clicked button #btn1 using JavaScript executor at (113, 410) on #btn1
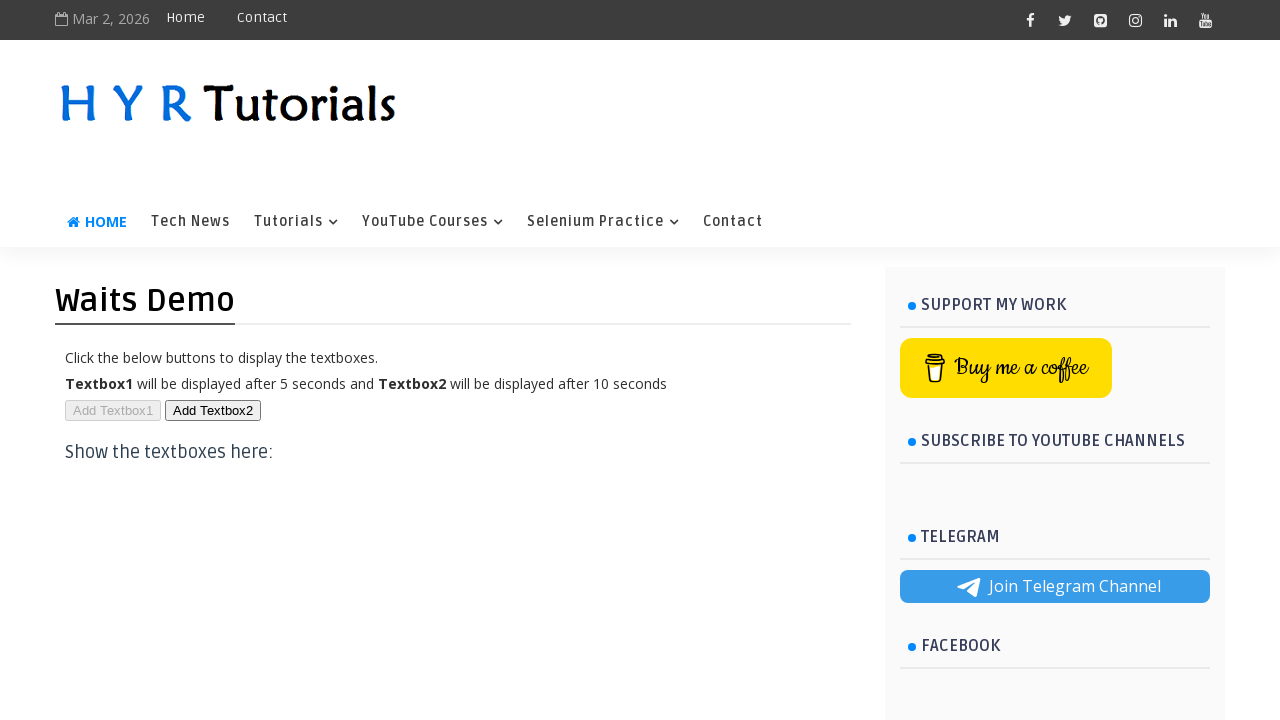

Text element #txt1 became visible after button click
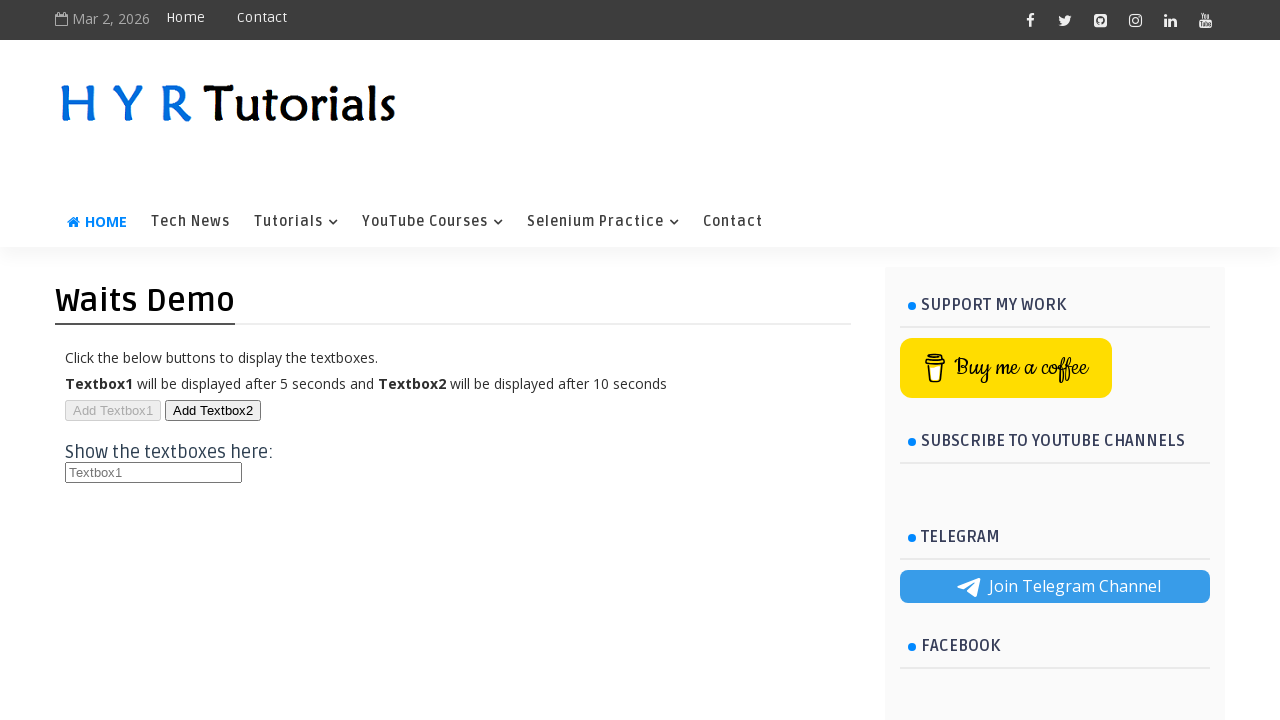

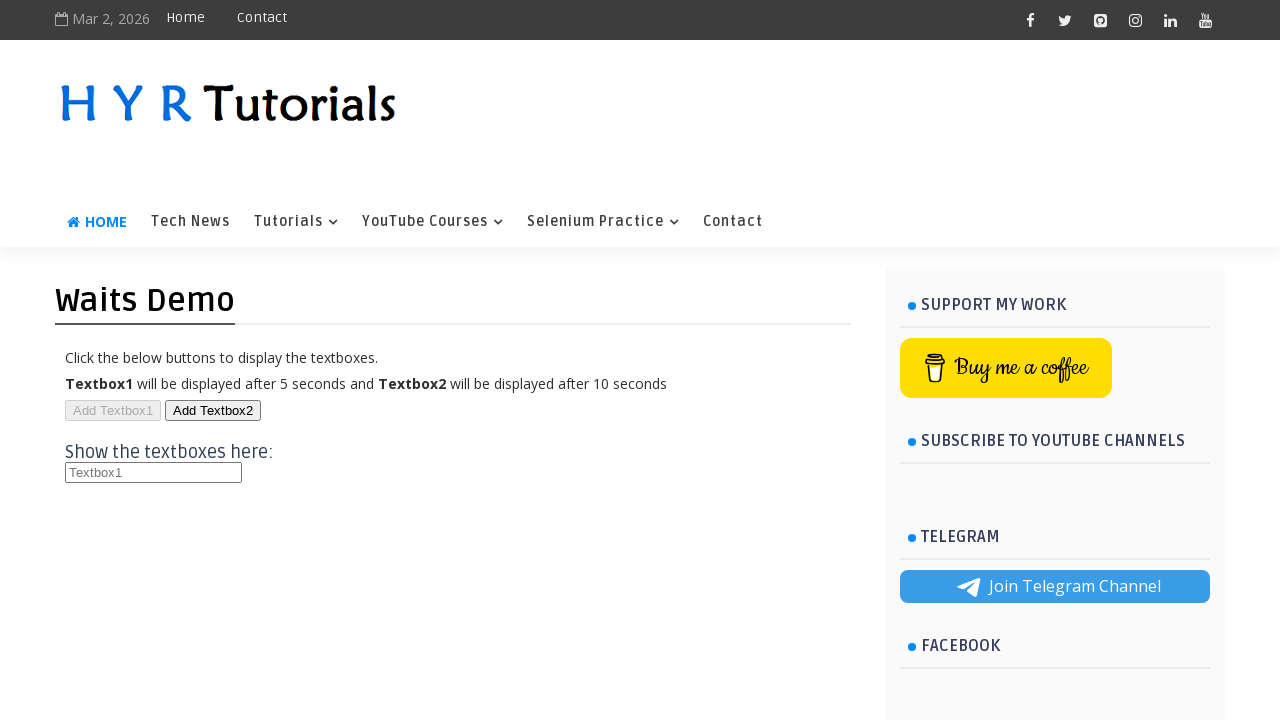